Opens a new tab to navigate to a courses page, extracts the first course name, then switches back to the original tab and fills the Name field with that course name

Starting URL: https://rahulshettyacademy.com/angularpractice/

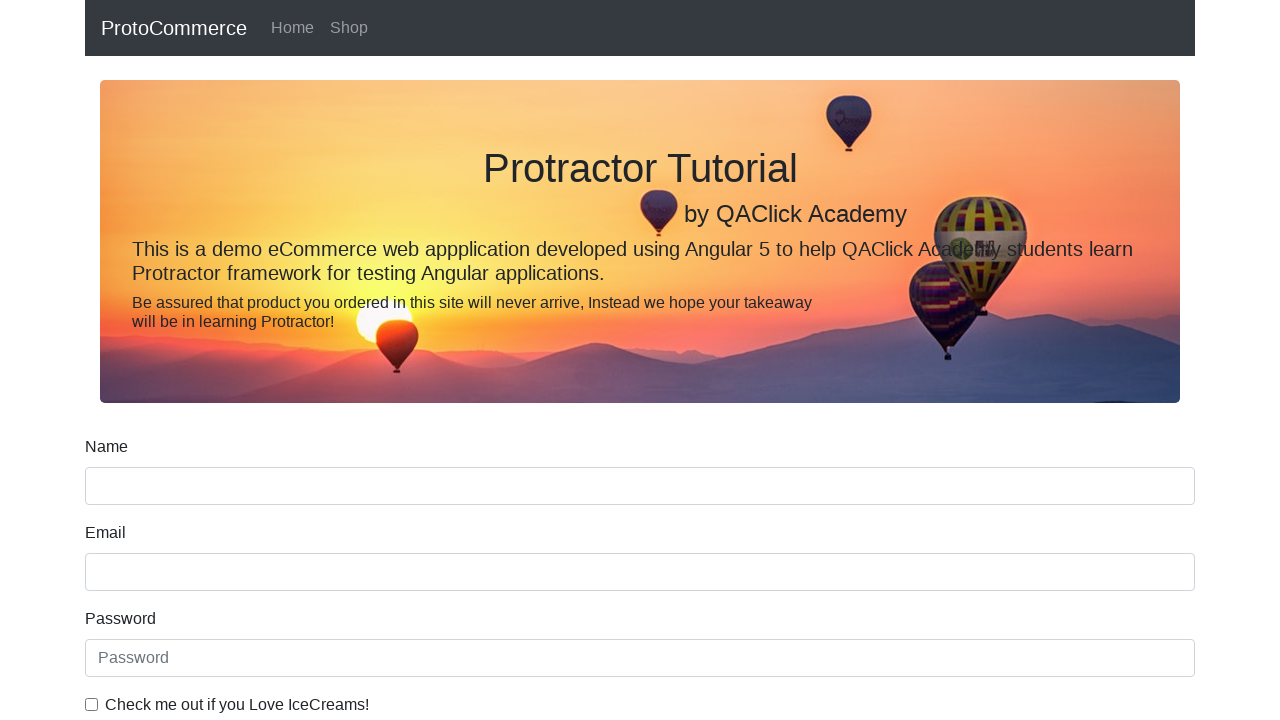

Opened a new tab
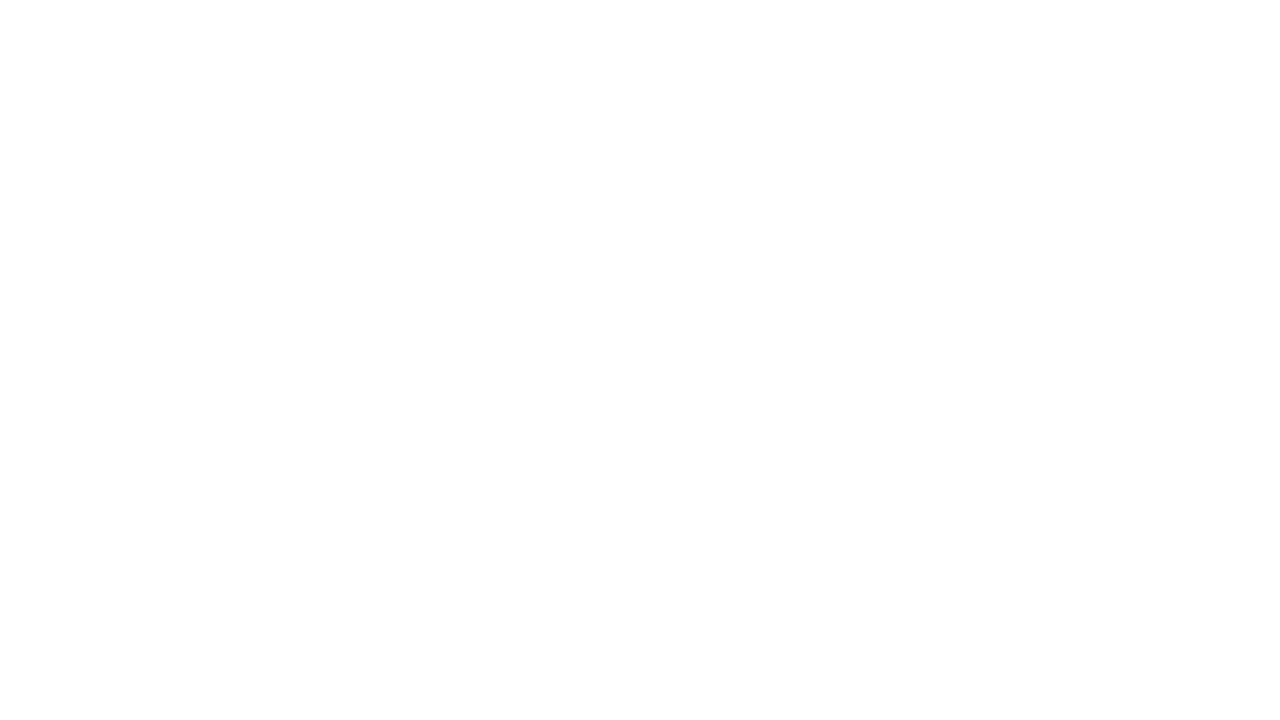

Navigated to courses page
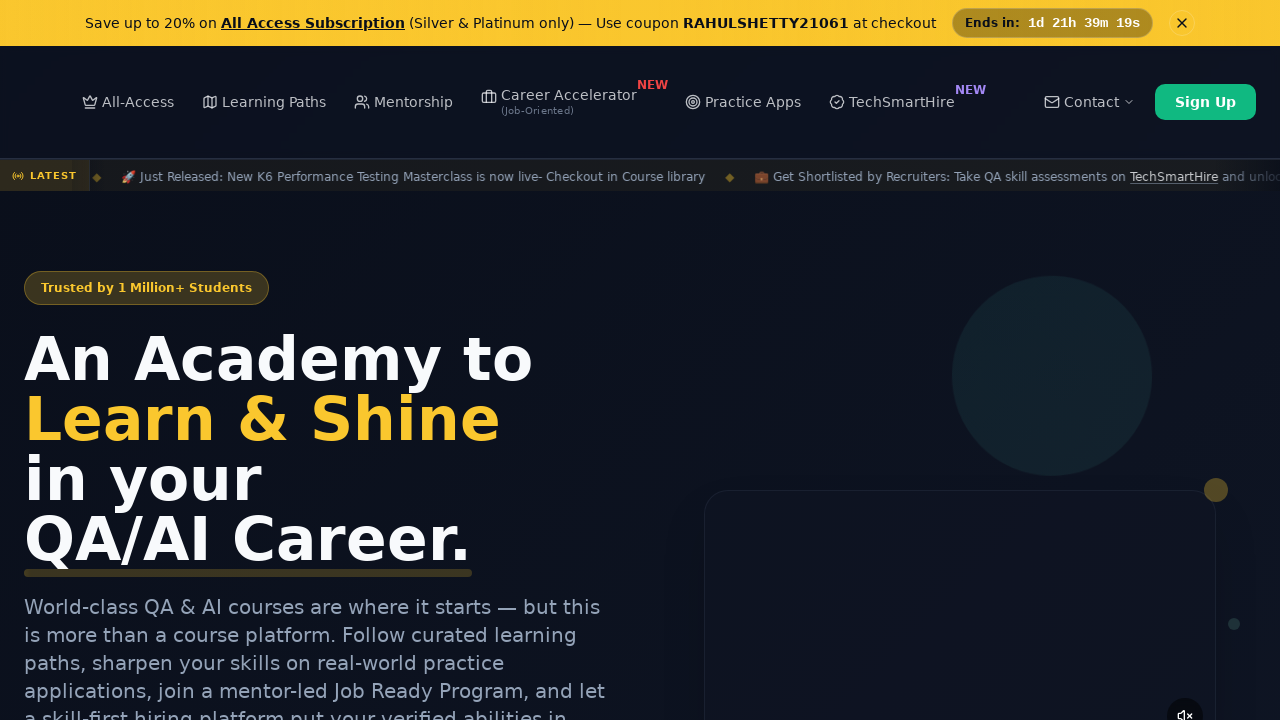

Course links loaded on the page
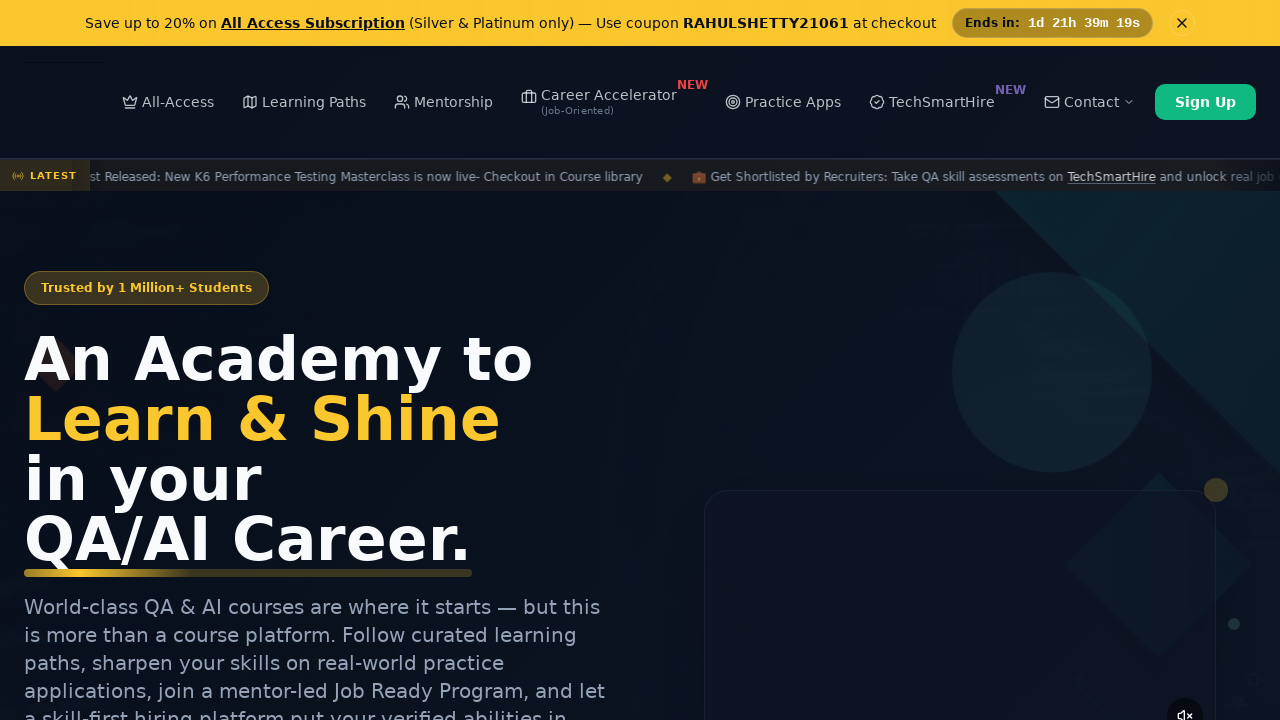

Located course elements
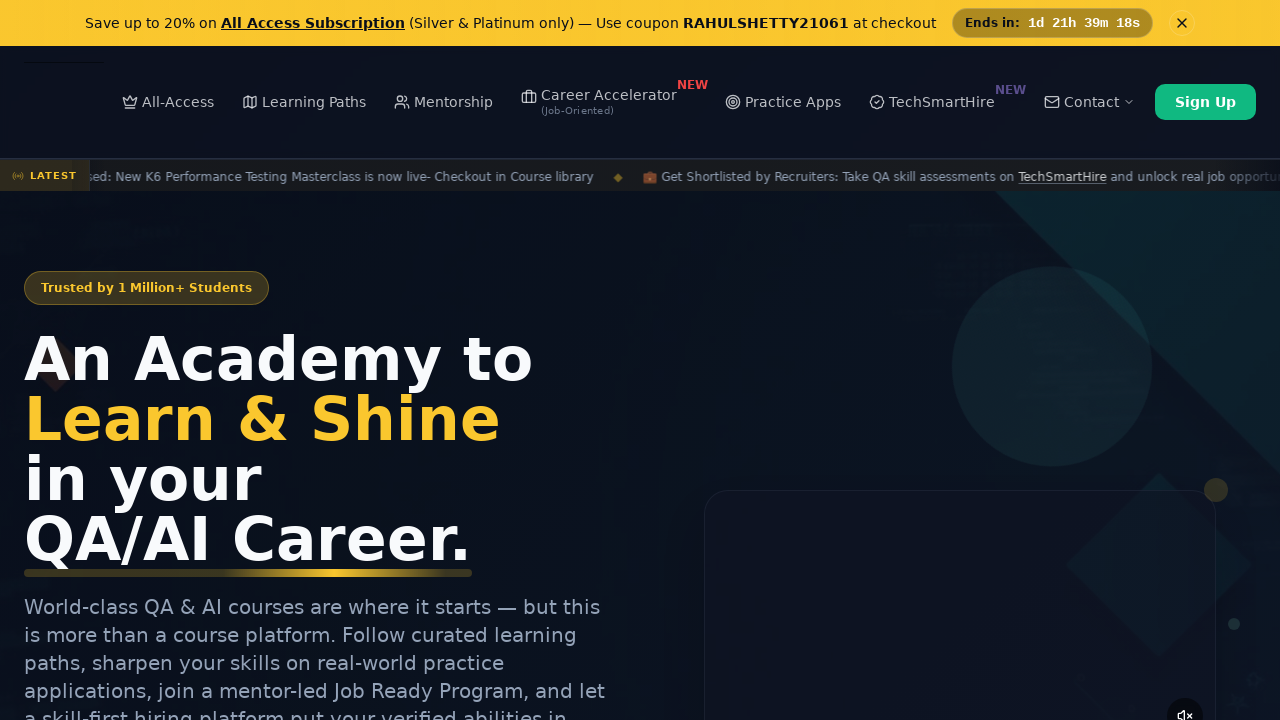

Extracted first course name: 'Playwright Testing'
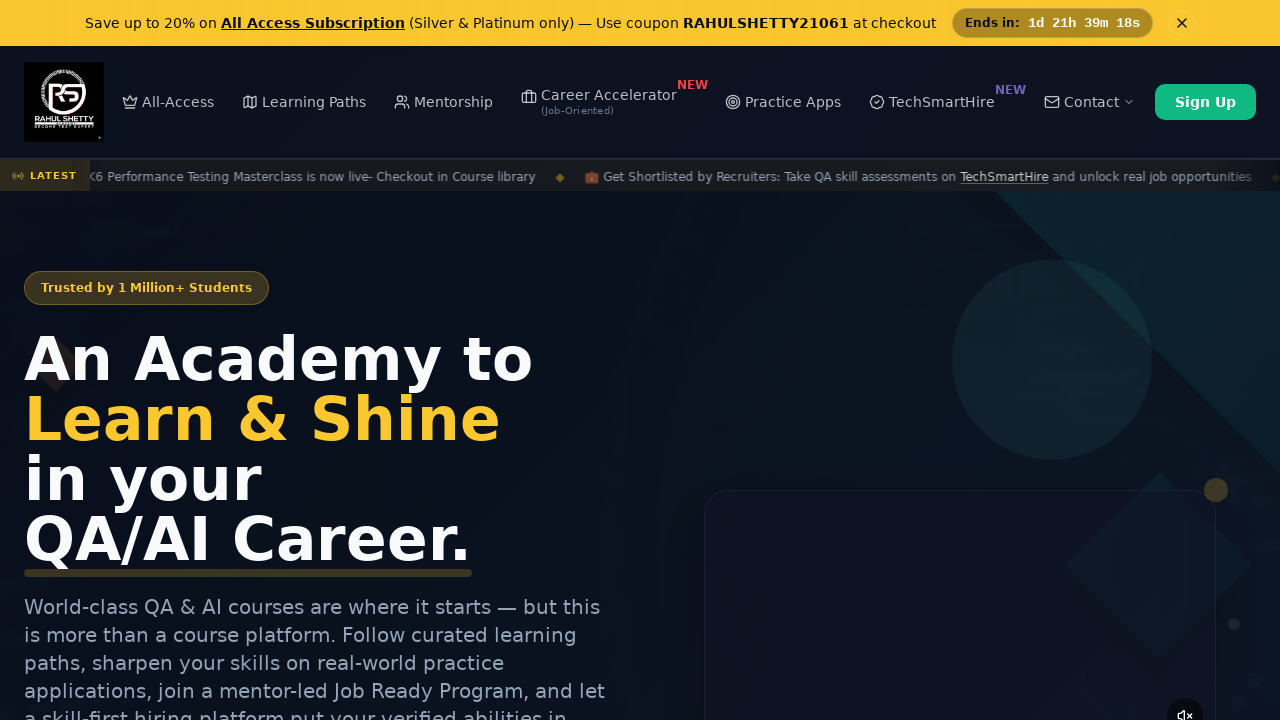

Switched back to the original tab
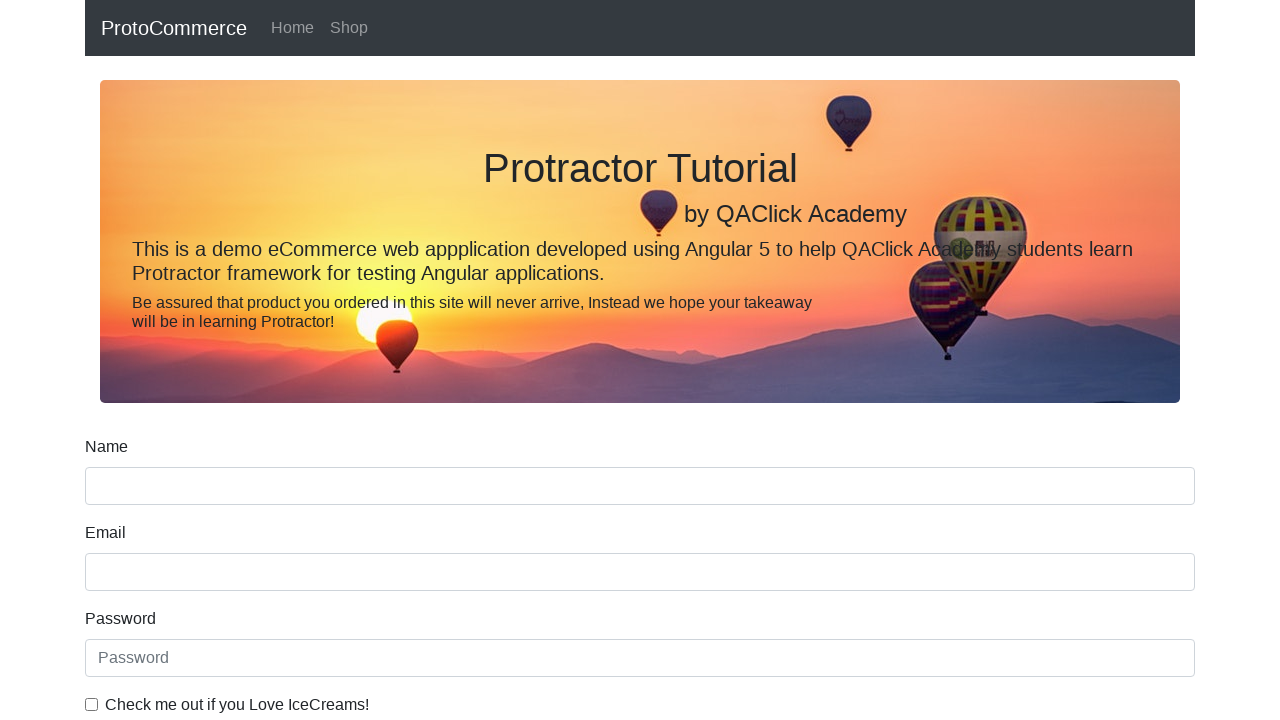

Filled Name field with course name: 'Playwright Testing' on input[name='name']
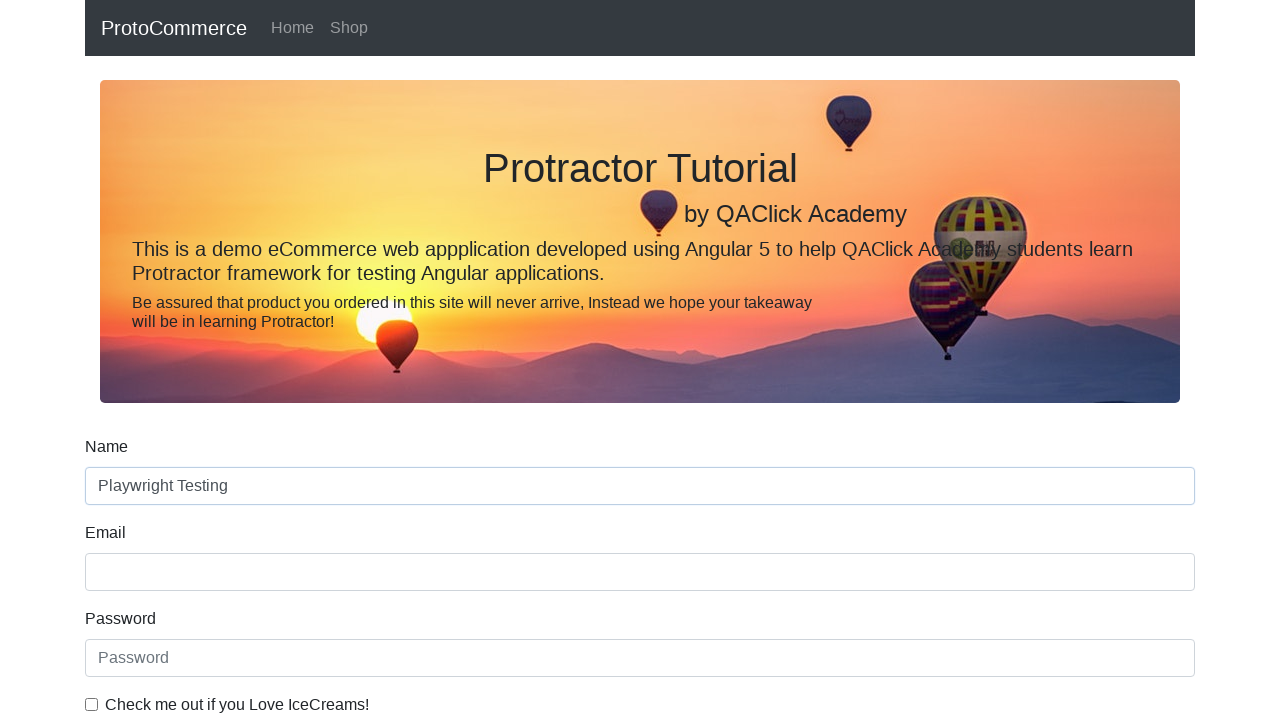

Verified Name field is present and filled
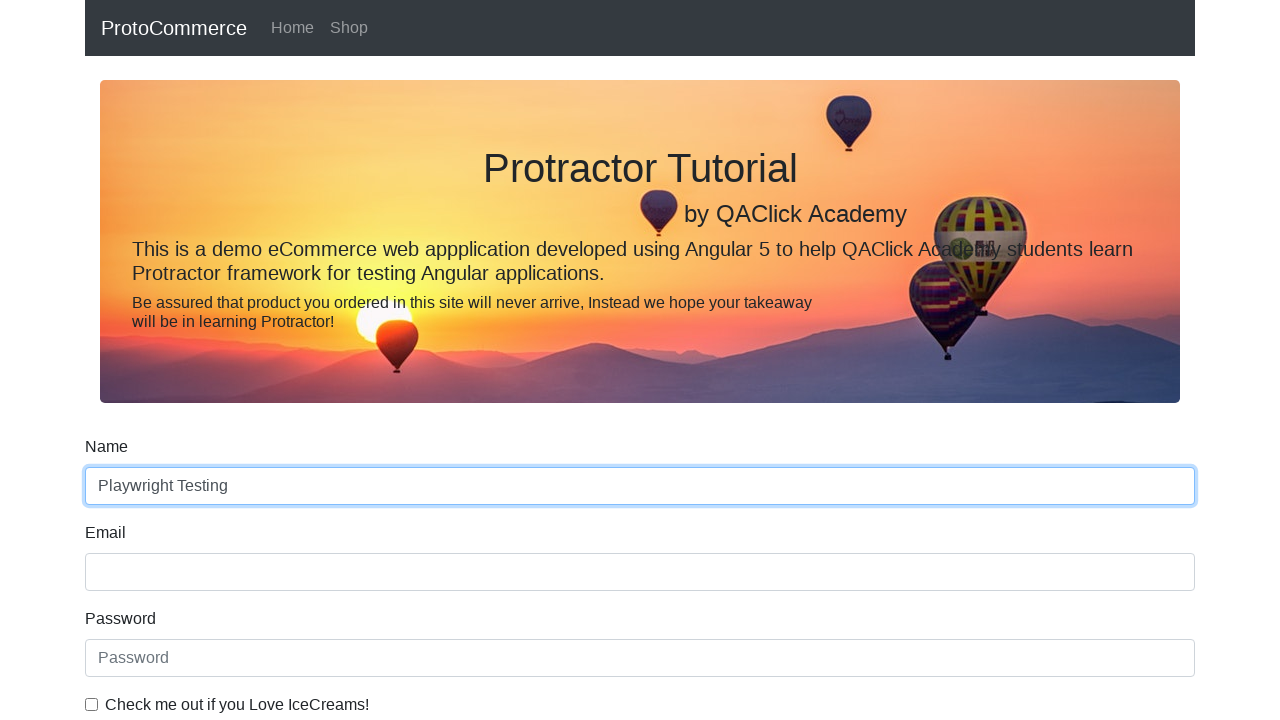

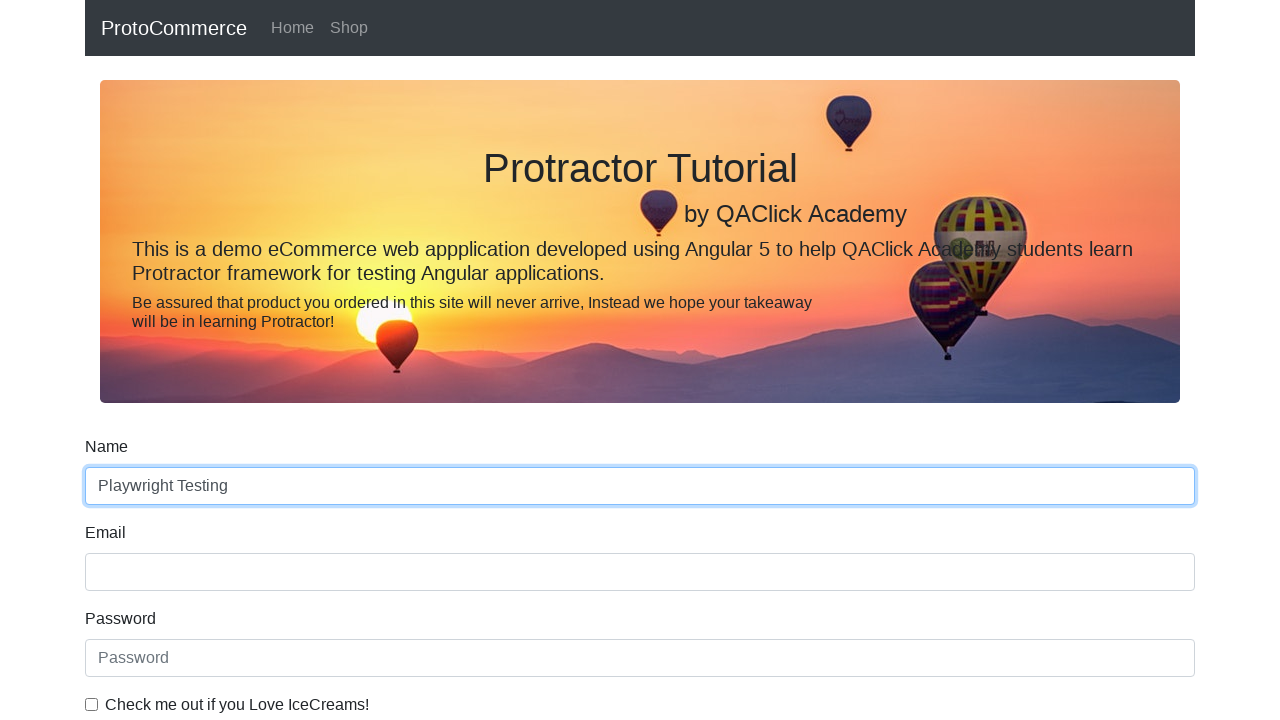